Navigates to Rahul Shetty Academy's Selenium Practice page and verifies it loads successfully by waiting for page content.

Starting URL: https://rahulshettyacademy.com/seleniumPractise/

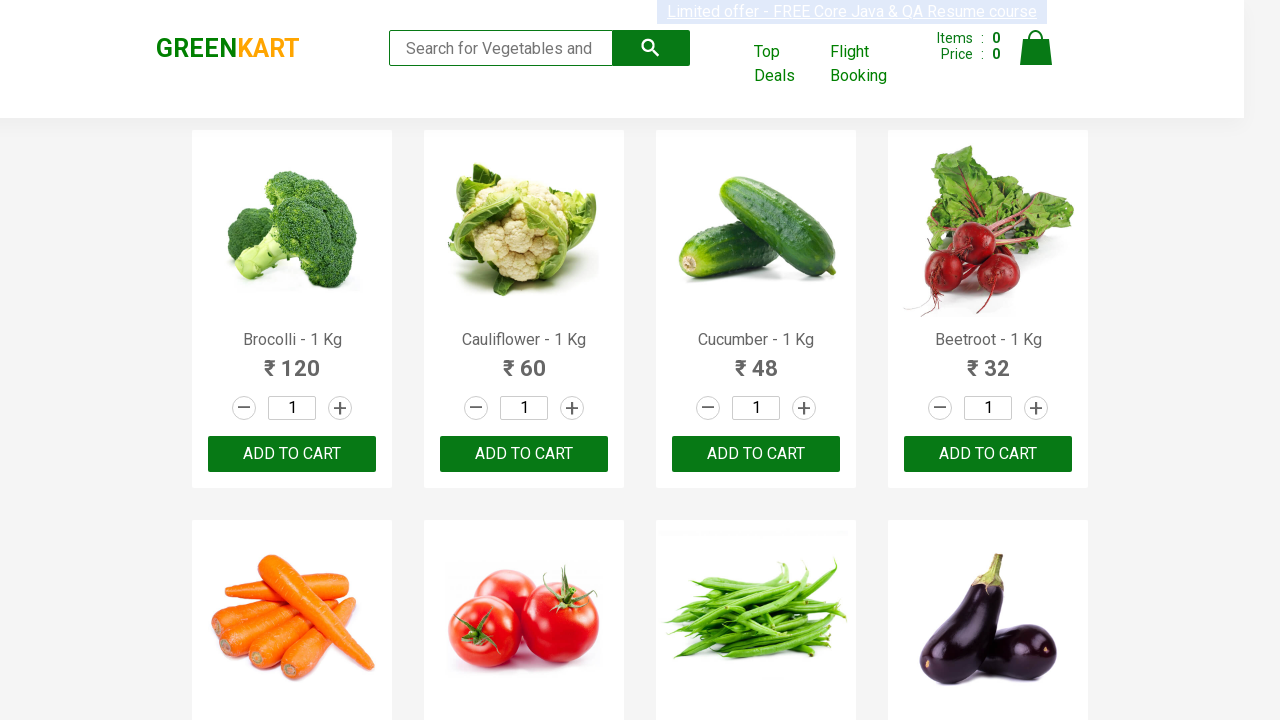

Page DOM content loaded
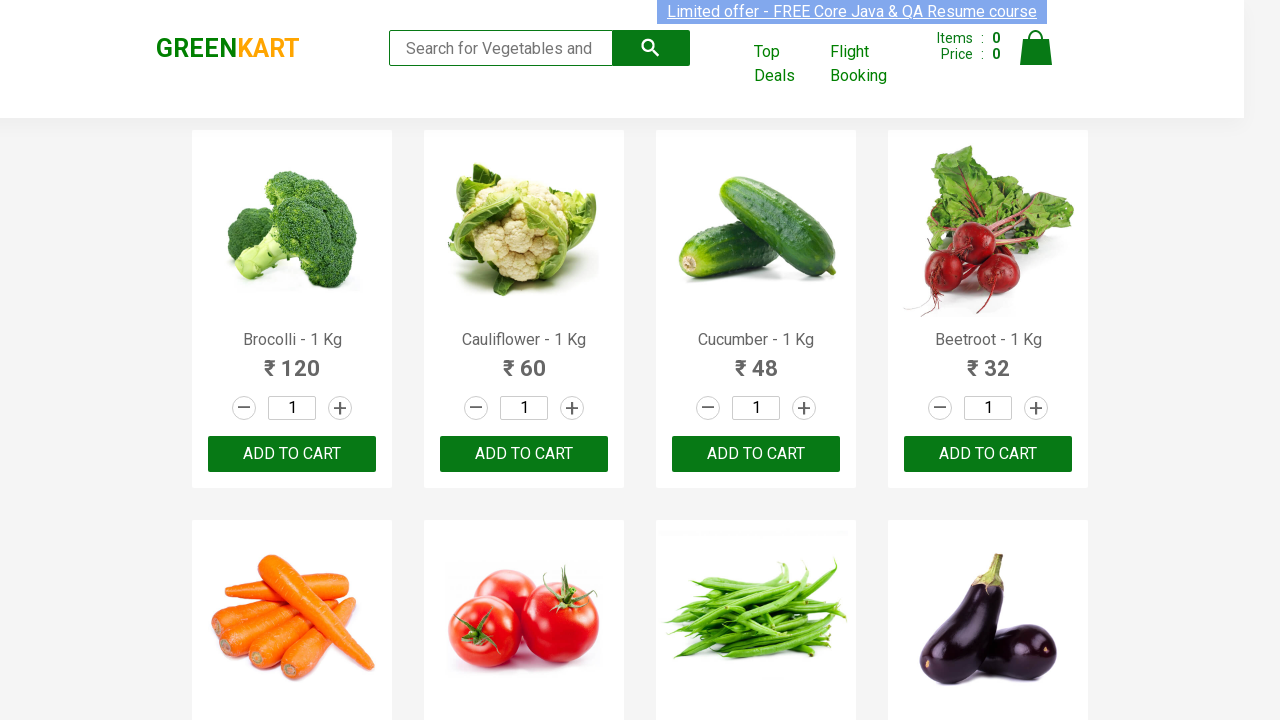

Search keyword input element became visible, confirming page loaded successfully
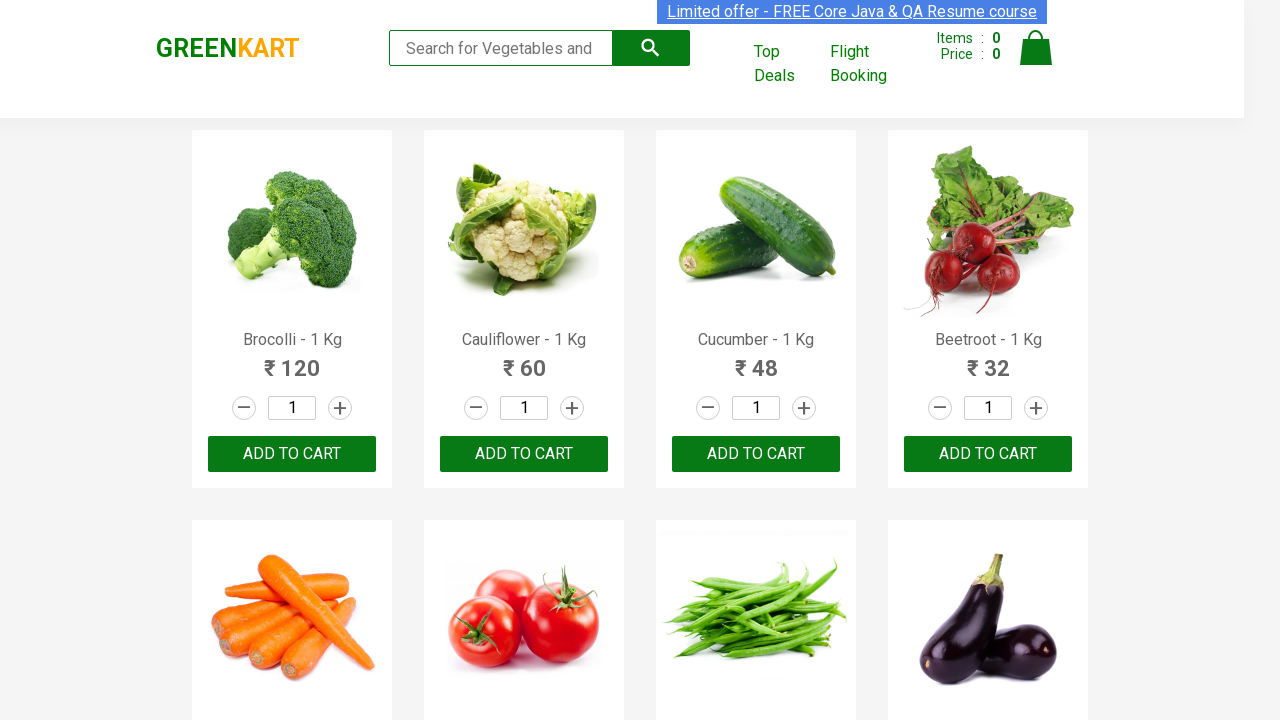

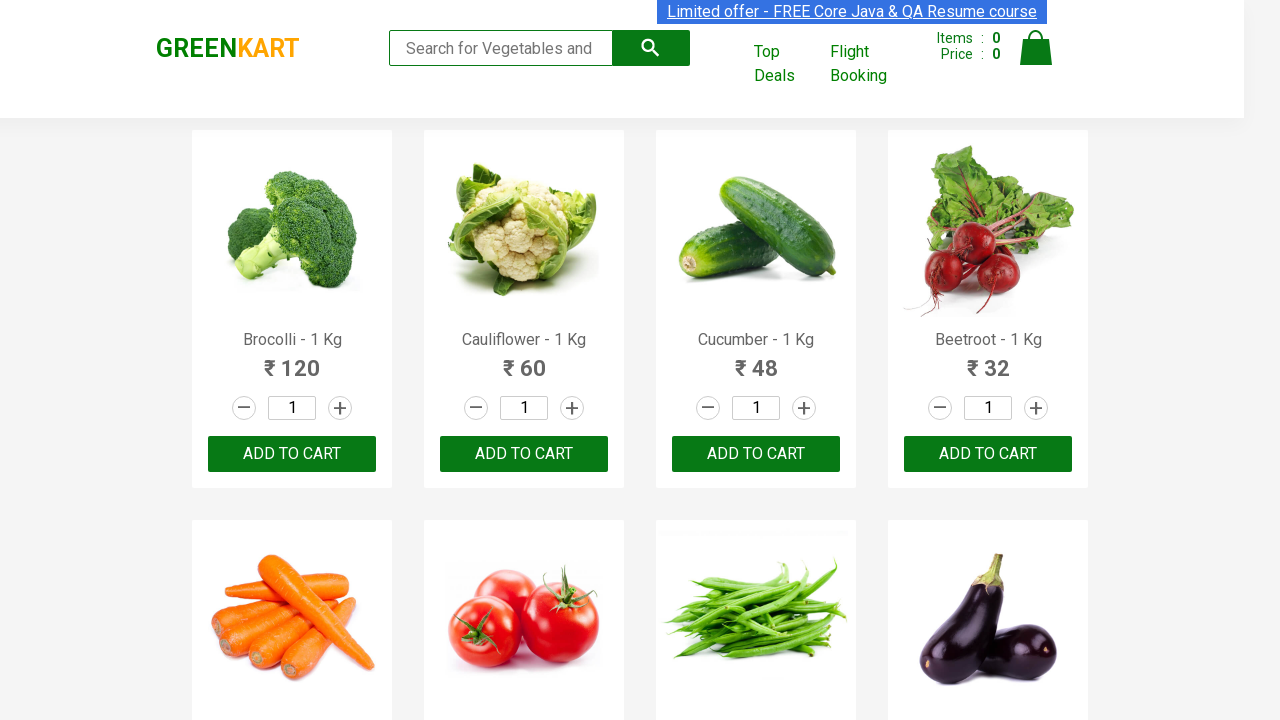